Tests dynamic content loading on a page where the target element is already present but hidden, clicking Start to reveal it after a loading period.

Starting URL: http://the-internet.herokuapp.com/dynamic_loading/1

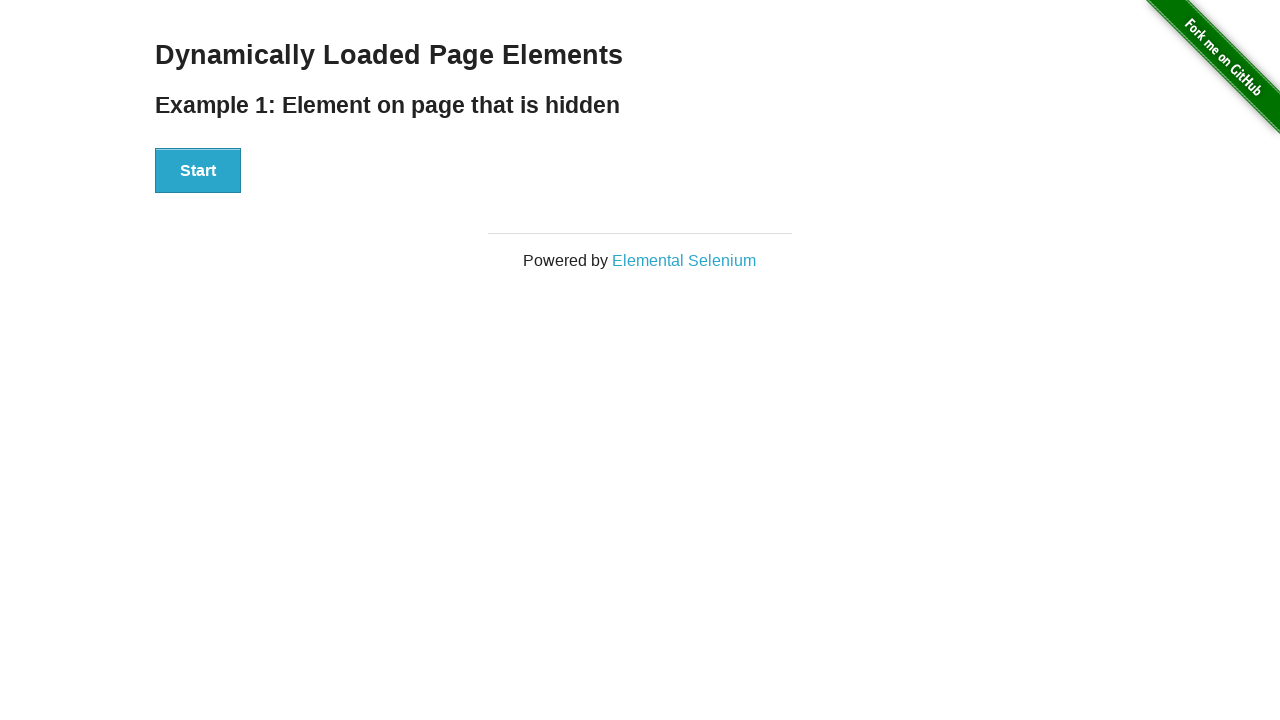

Clicked Start button to trigger dynamic loading at (198, 171) on #start button
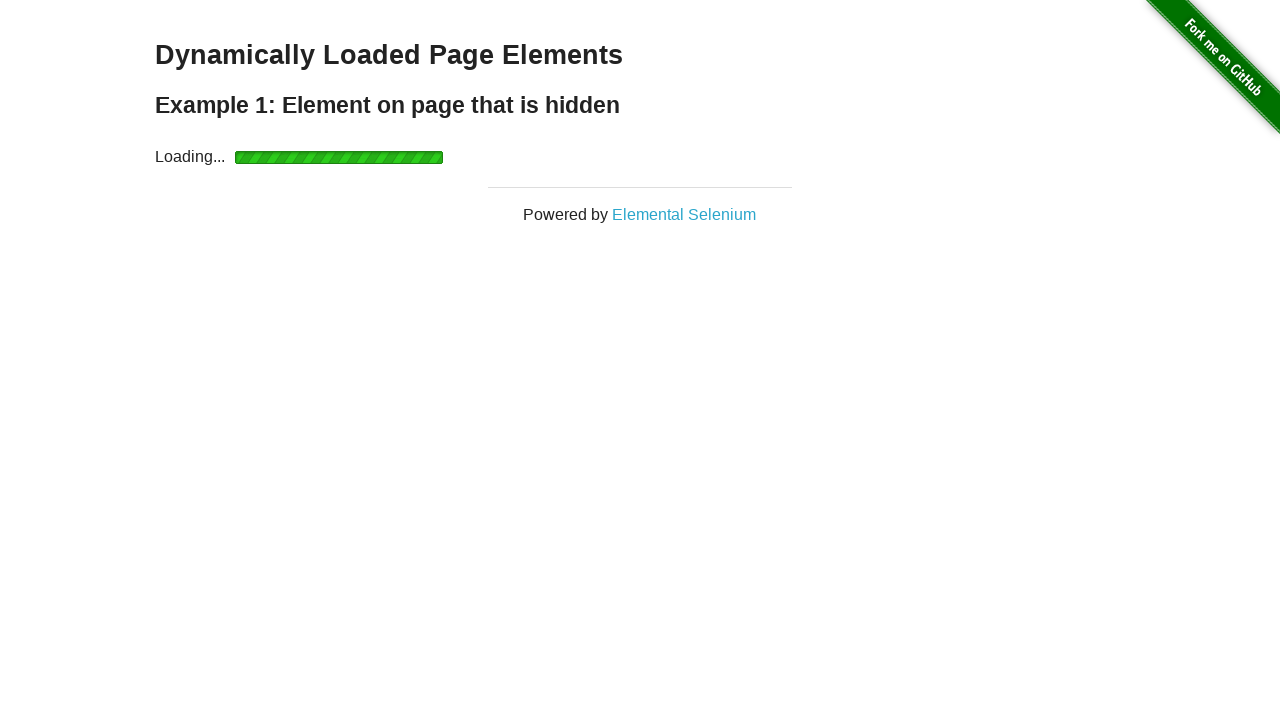

Waited for finish element to become visible after loading period
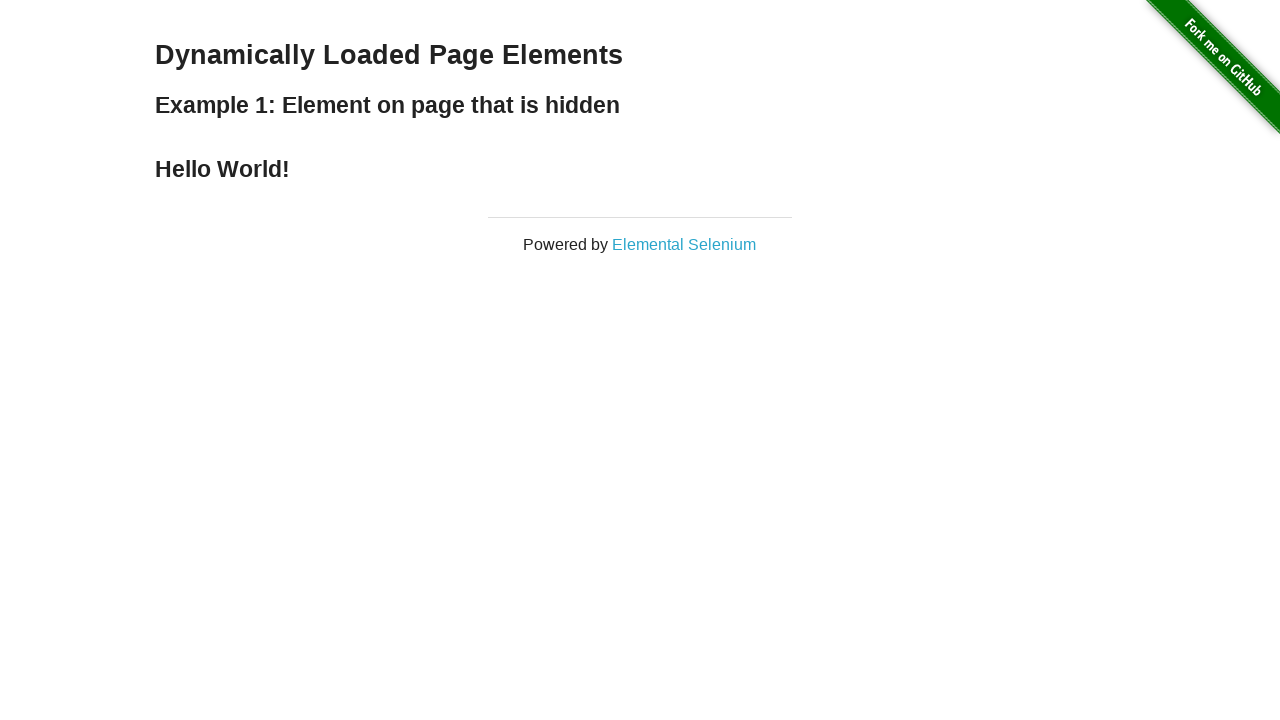

Verified finish element is visible
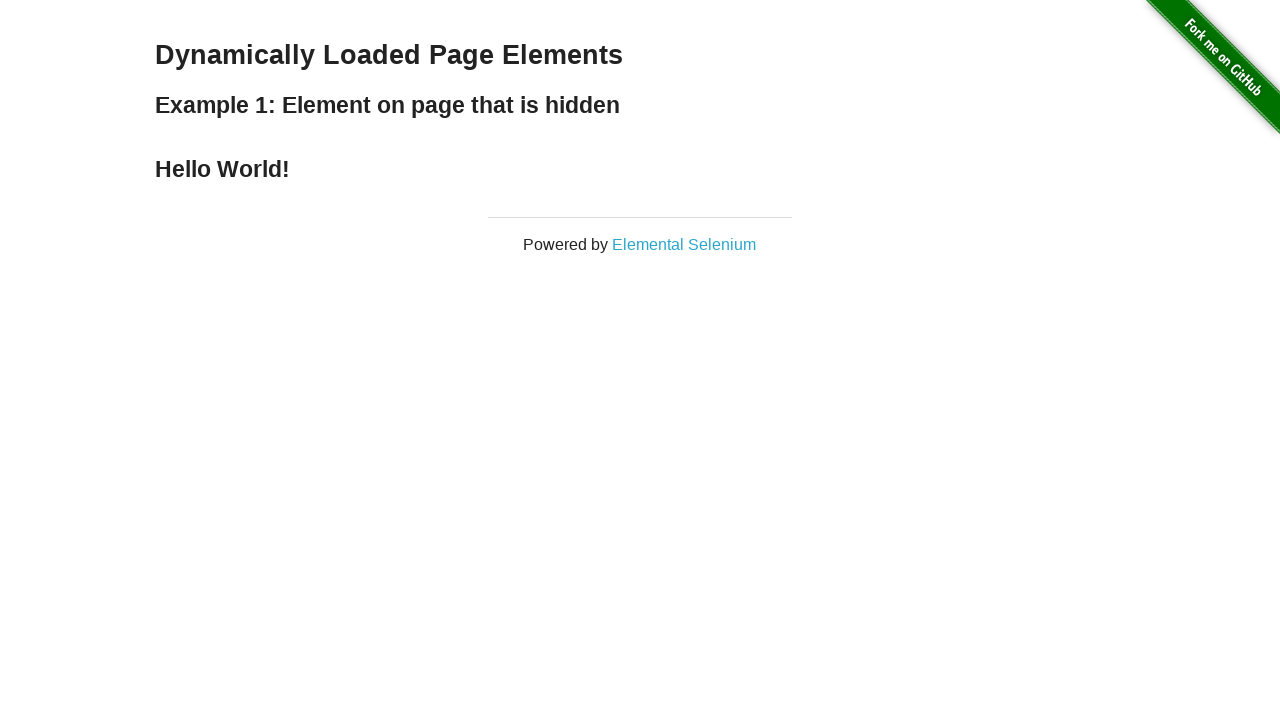

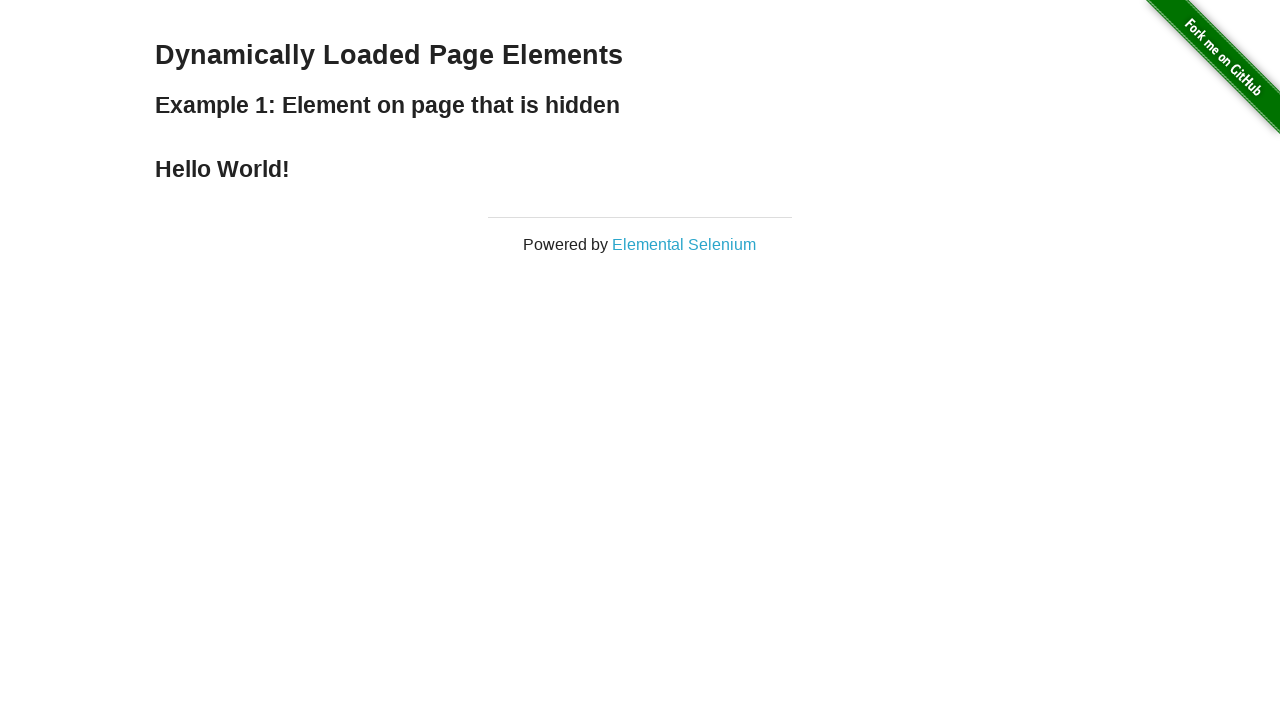